Tests page scrolling functionality by scrolling down and then back up on the Dell website

Starting URL: https://www.dell.com/en-us

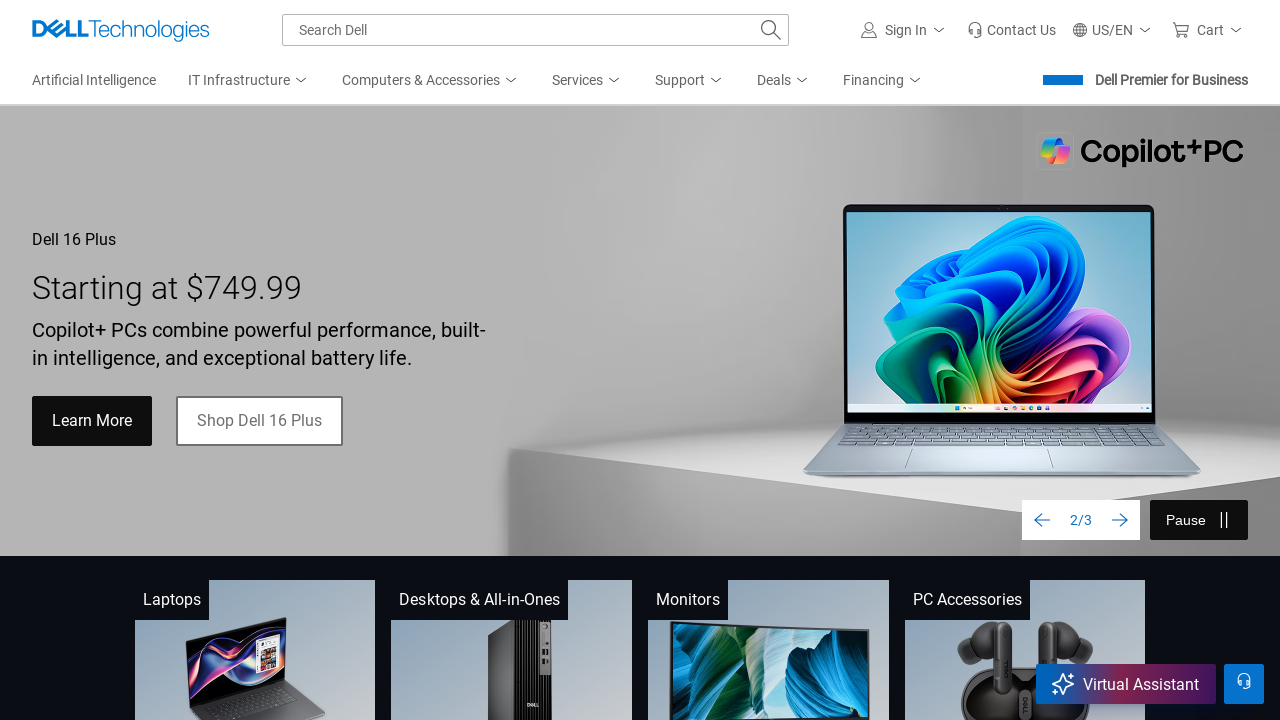

Scrolled down 600 pixels on Dell website
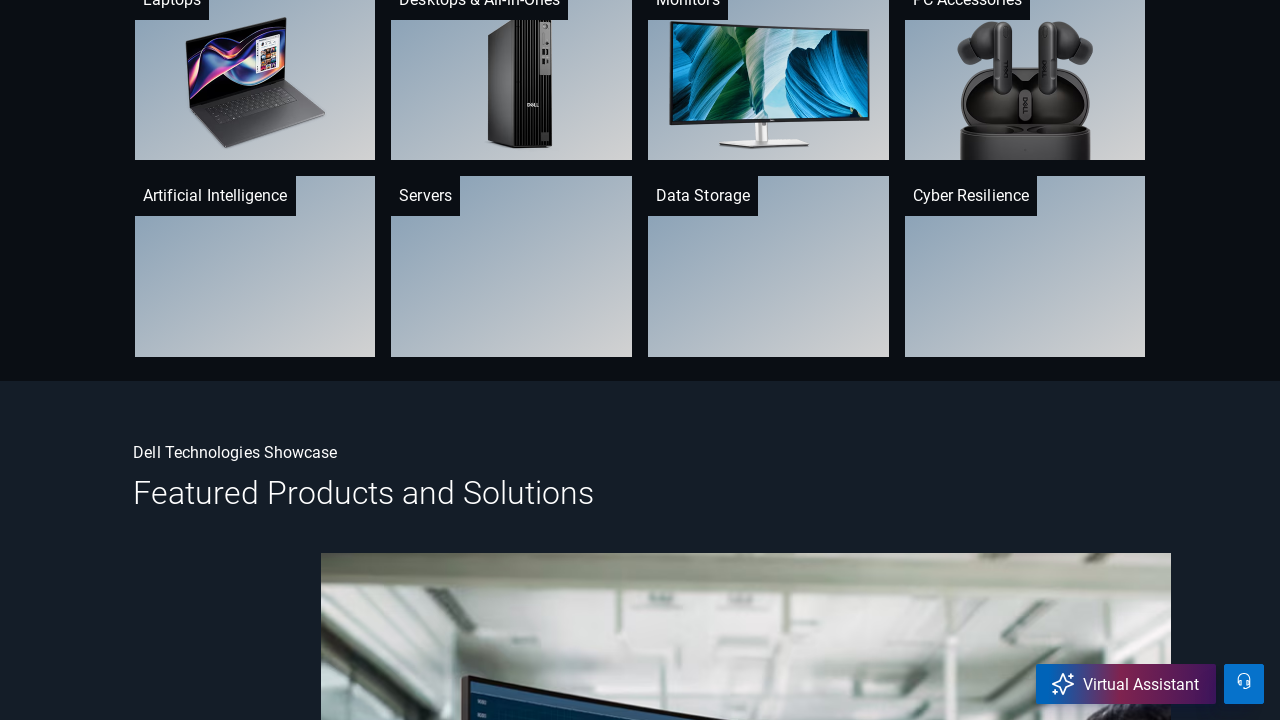

Waited 2 seconds for scroll animation to complete
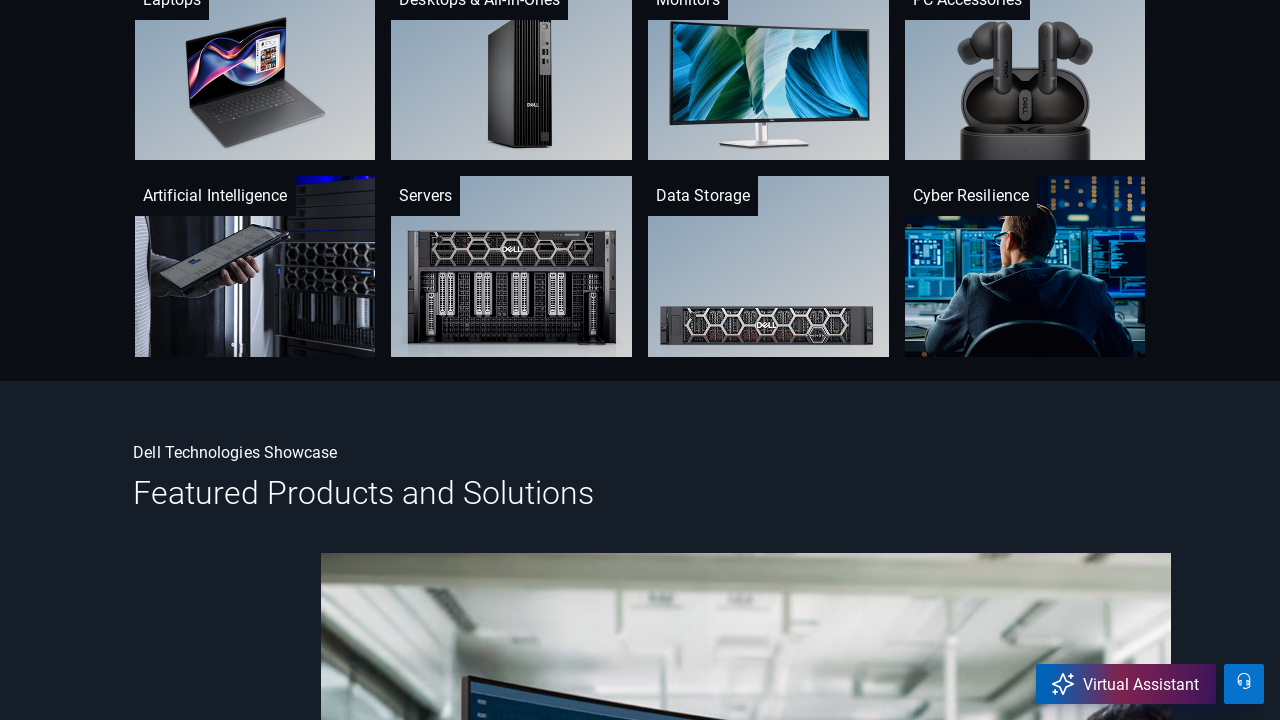

Scrolled back to top of page
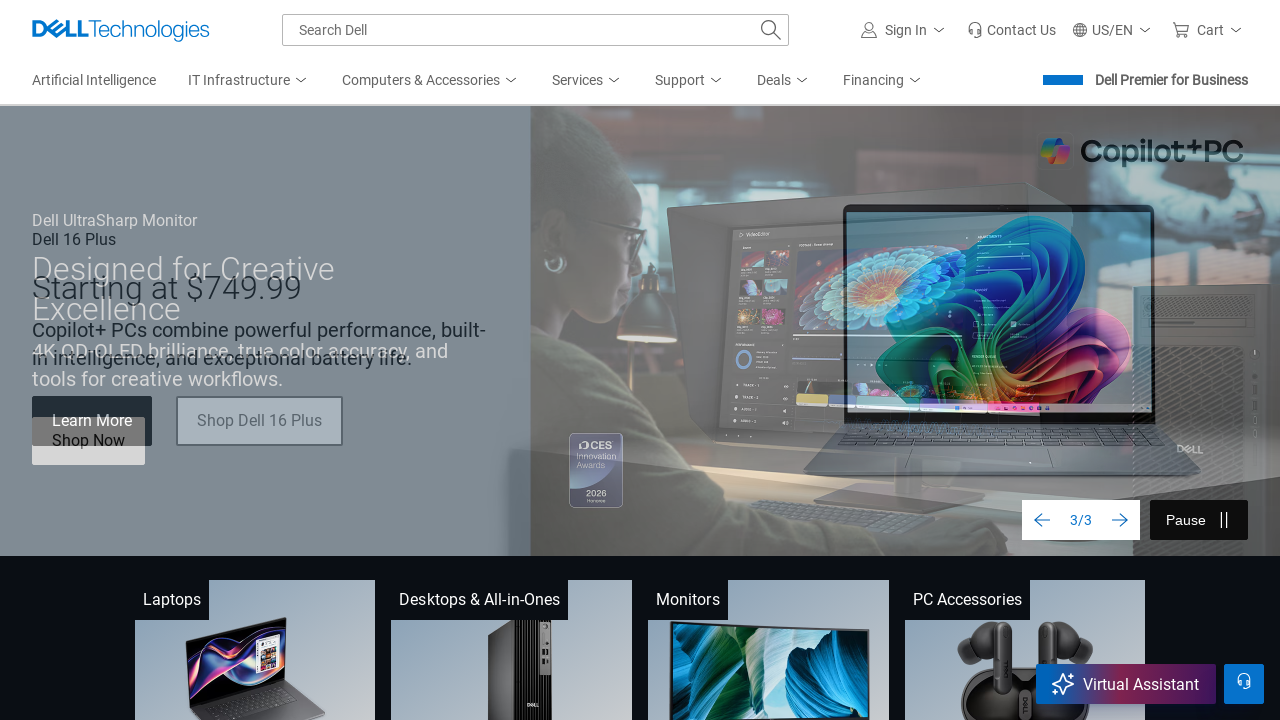

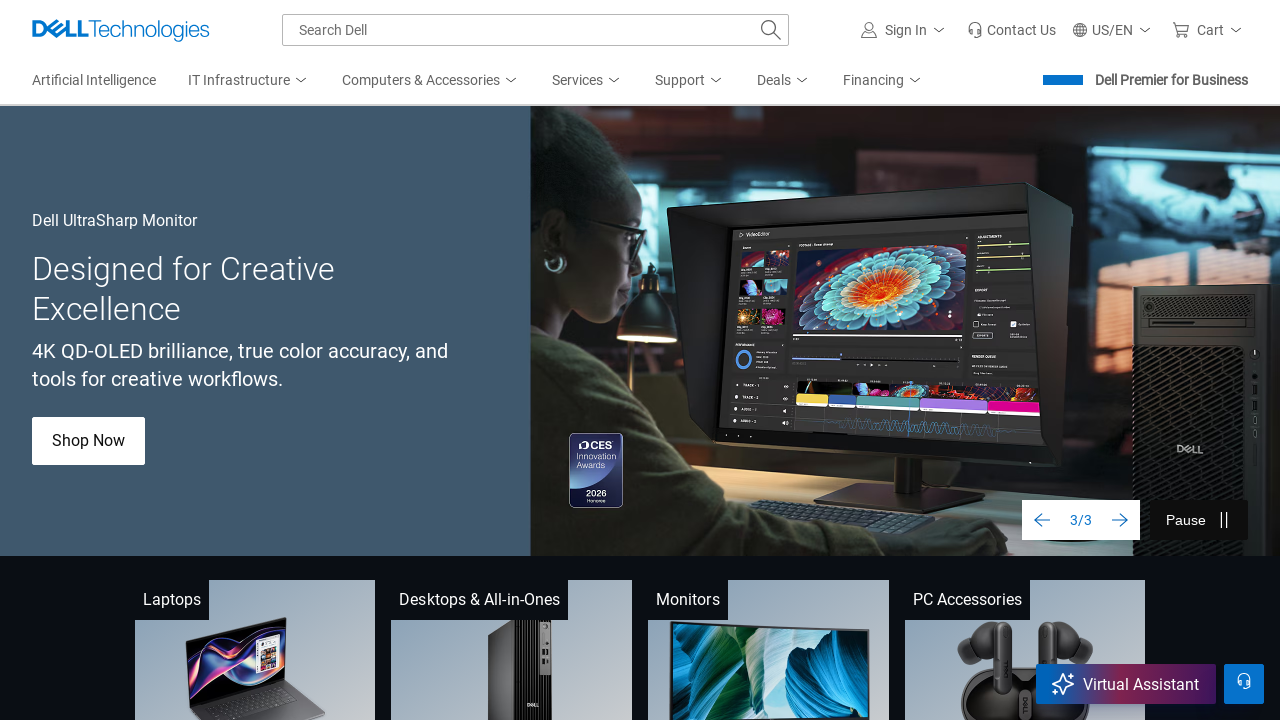